Tests the sorting functionality on an offers page by clicking the column header to sort, then navigates through pagination to find a specific item (Rice)

Starting URL: https://rahulshettyacademy.com/seleniumPractise/#/offers

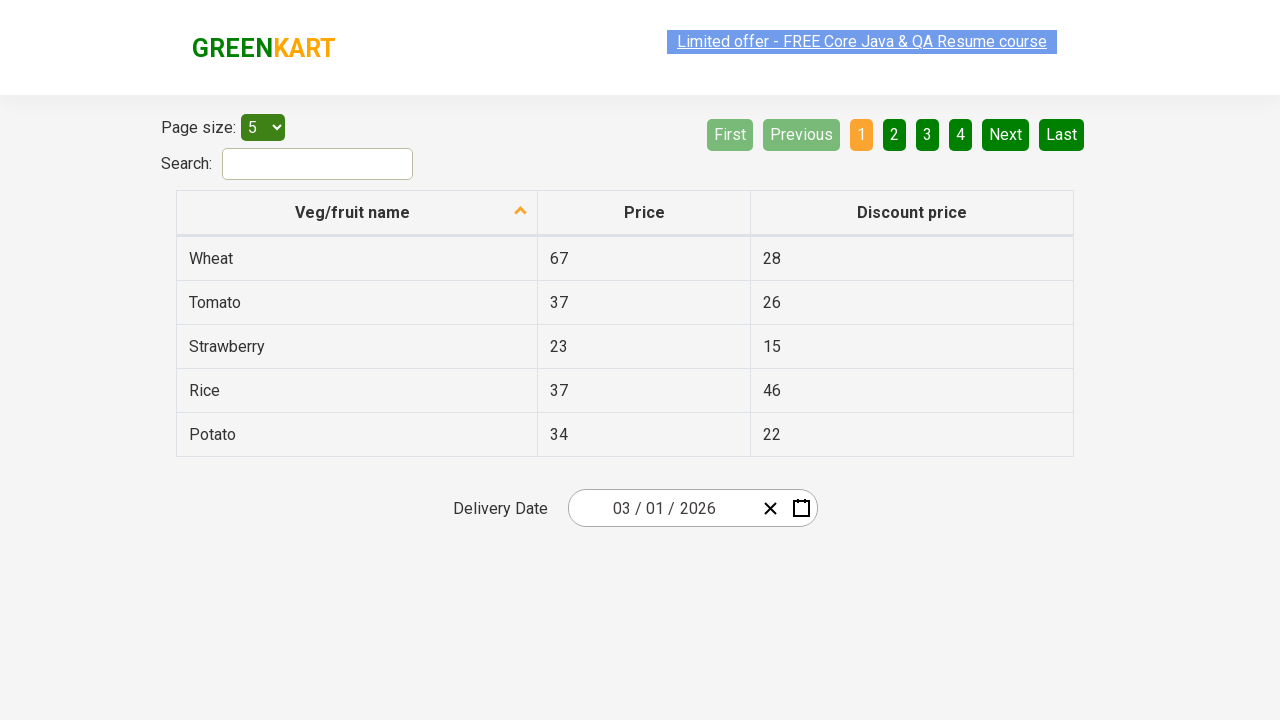

Clicked first column header to sort the table at (357, 213) on xpath=//tr/th[1]
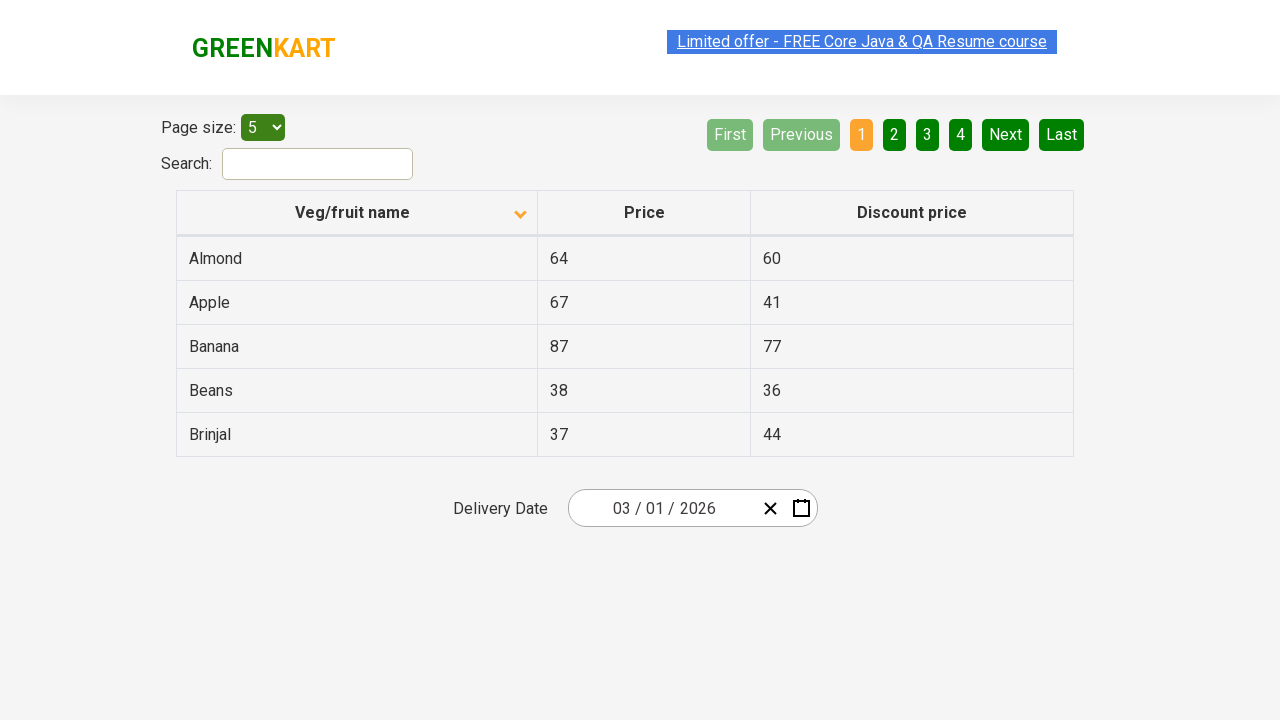

Table rows loaded and visible
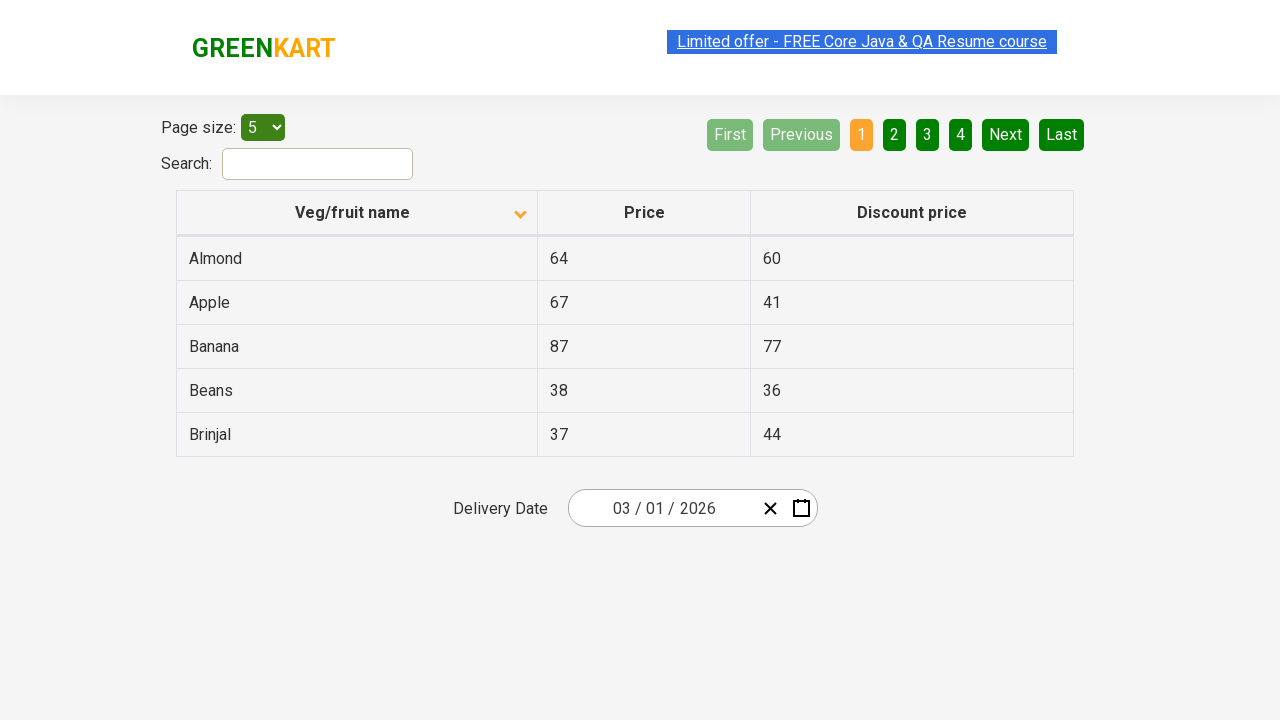

Retrieved all items from first column for sorting verification
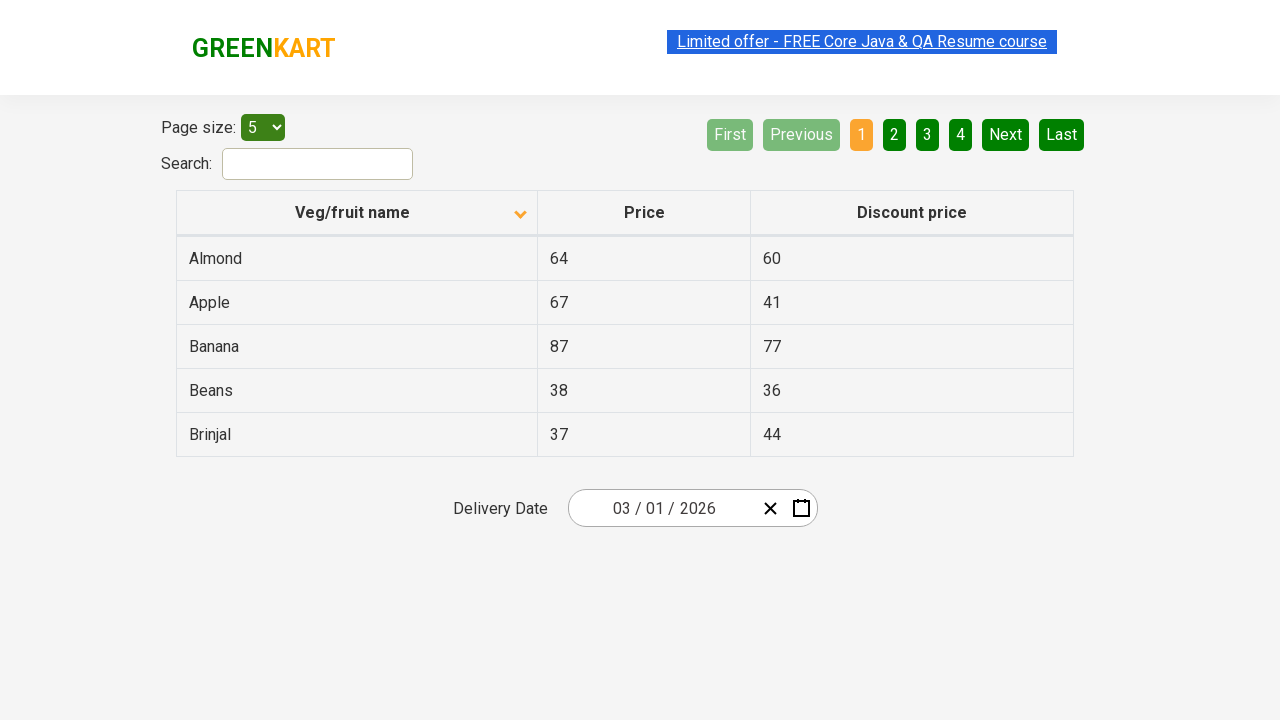

Verified table is sorted alphabetically
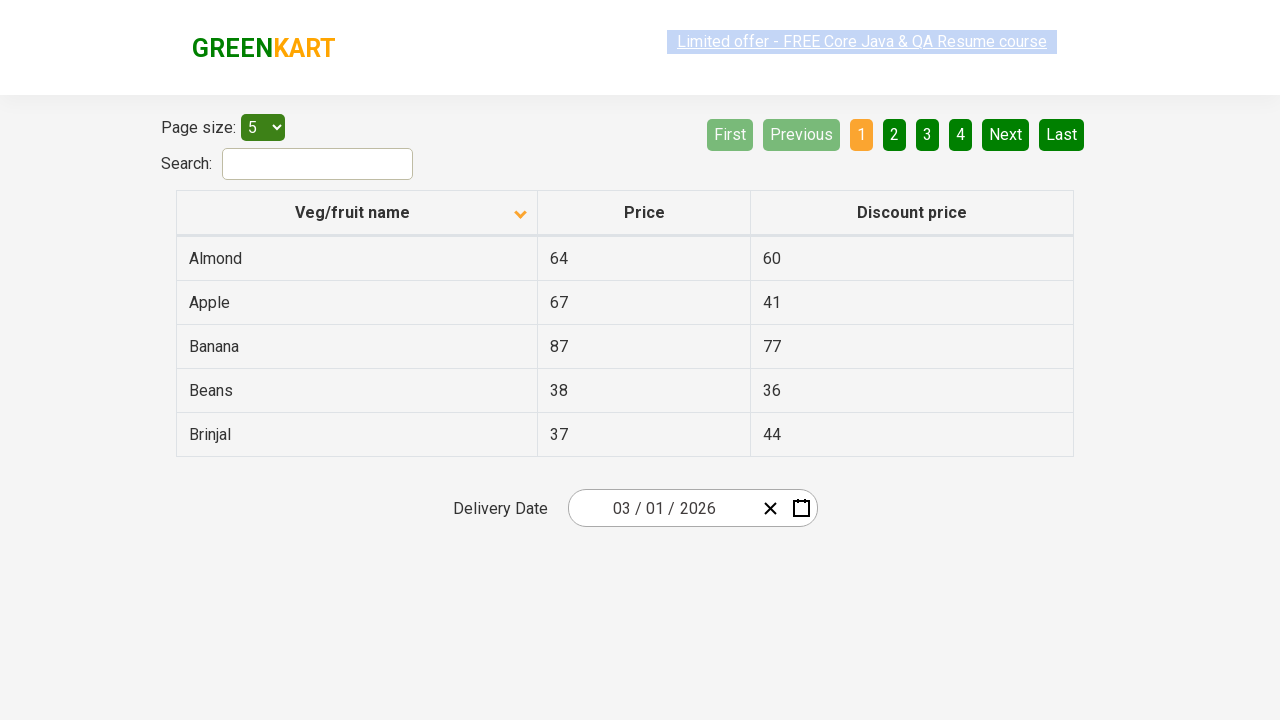

Clicked next page button to continue searching for Rice at (1006, 134) on [aria-label='Next']
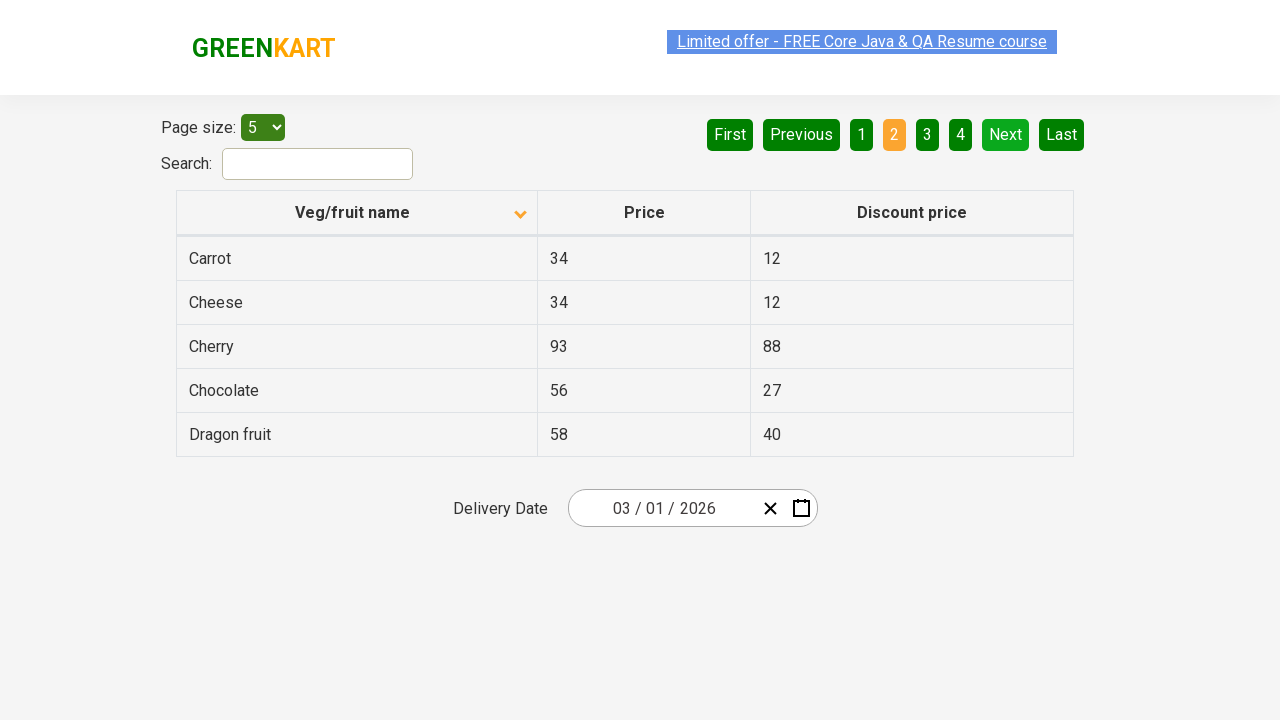

Waited for next page to load
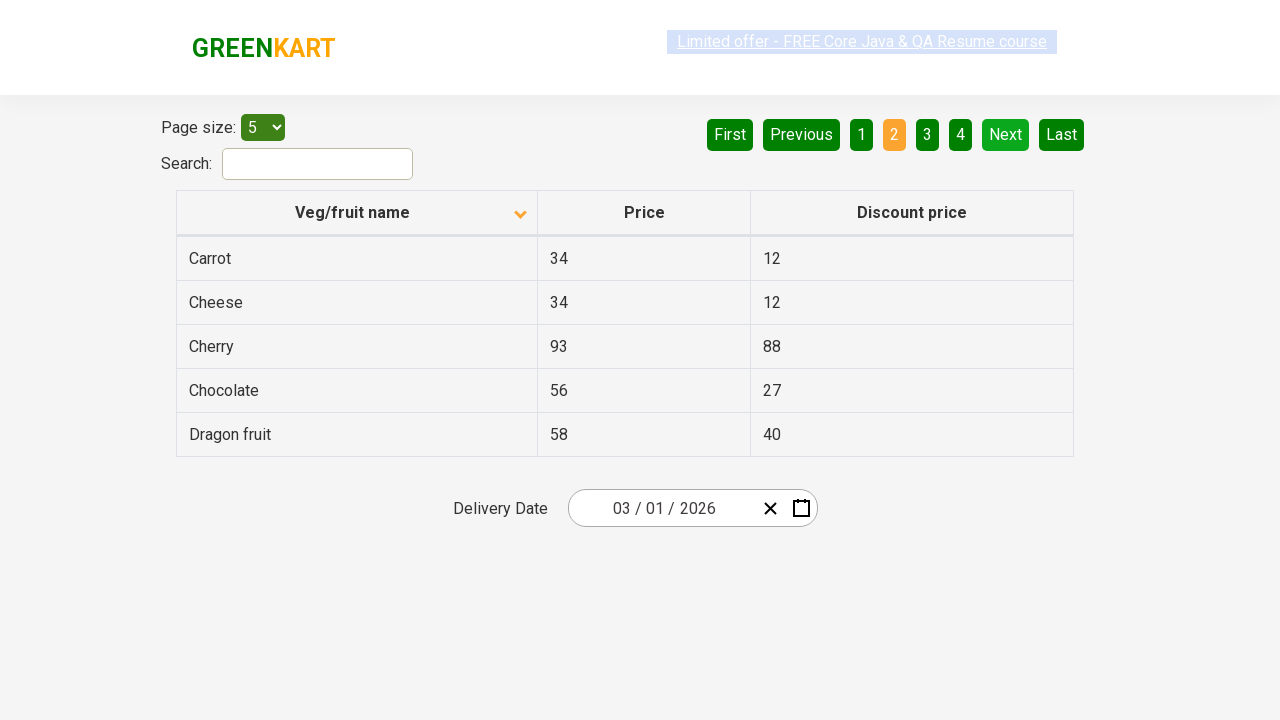

Clicked next page button to continue searching for Rice at (1006, 134) on [aria-label='Next']
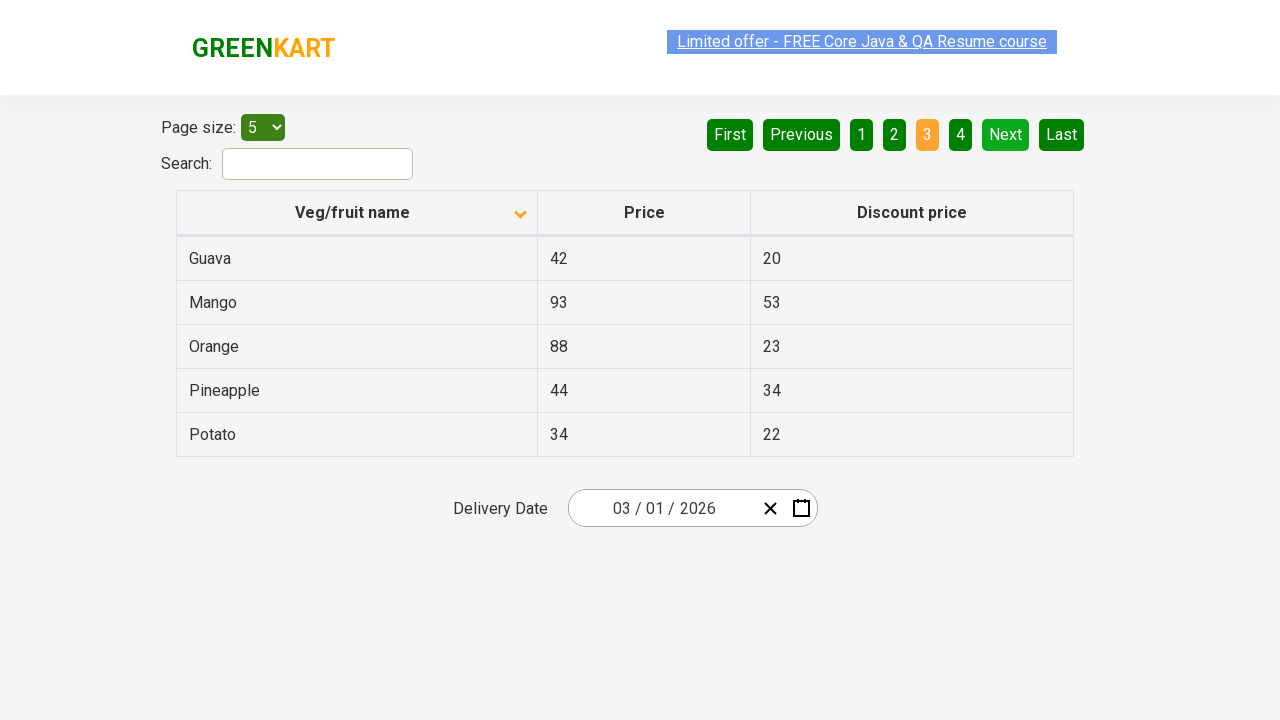

Waited for next page to load
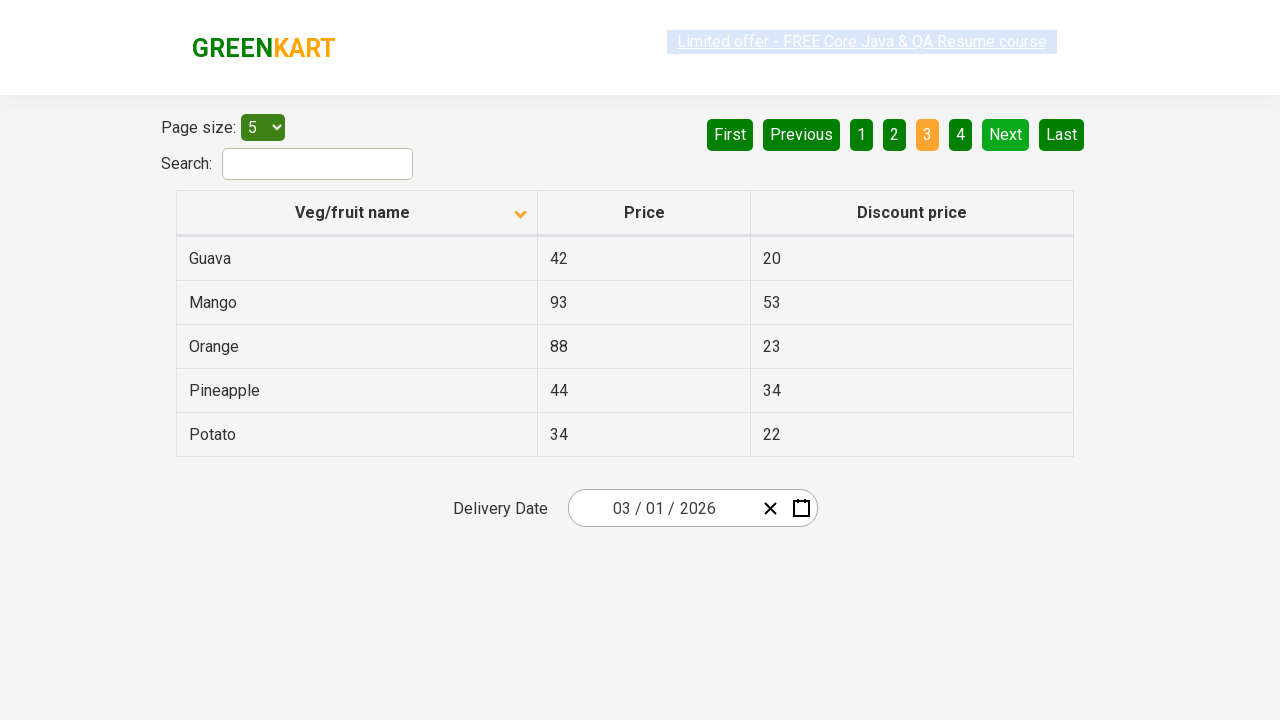

Clicked next page button to continue searching for Rice at (1006, 134) on [aria-label='Next']
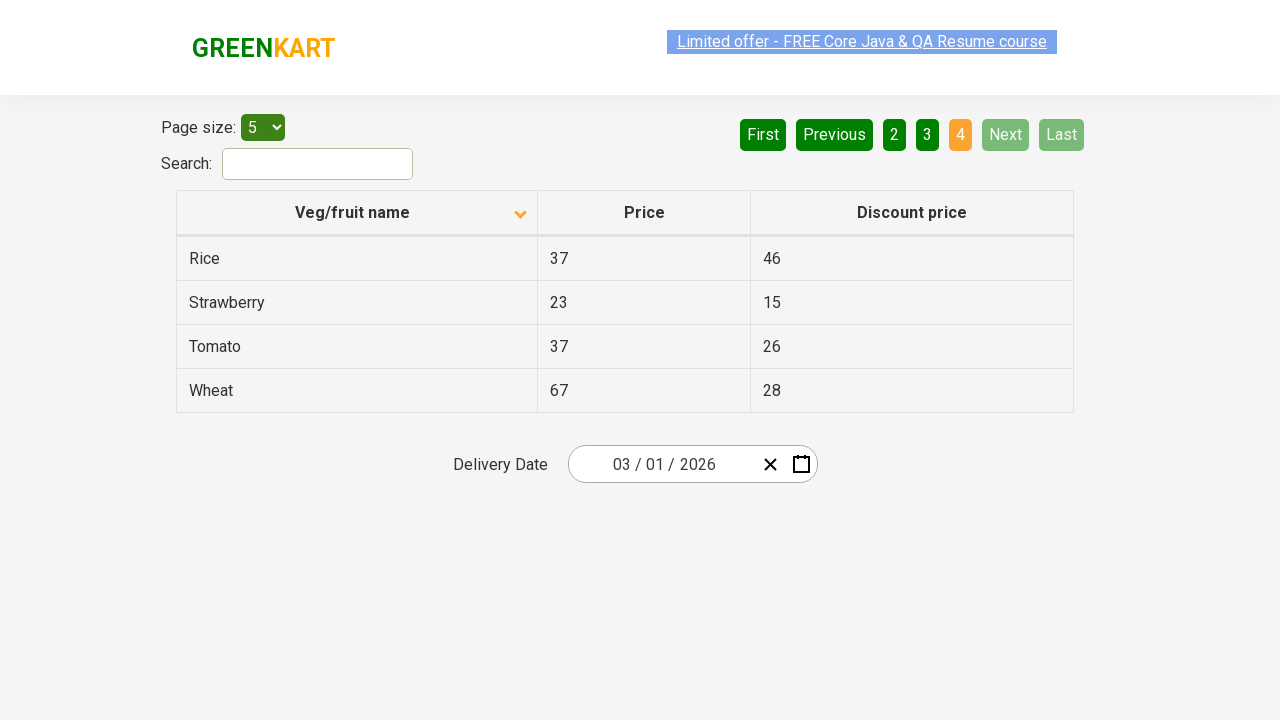

Waited for next page to load
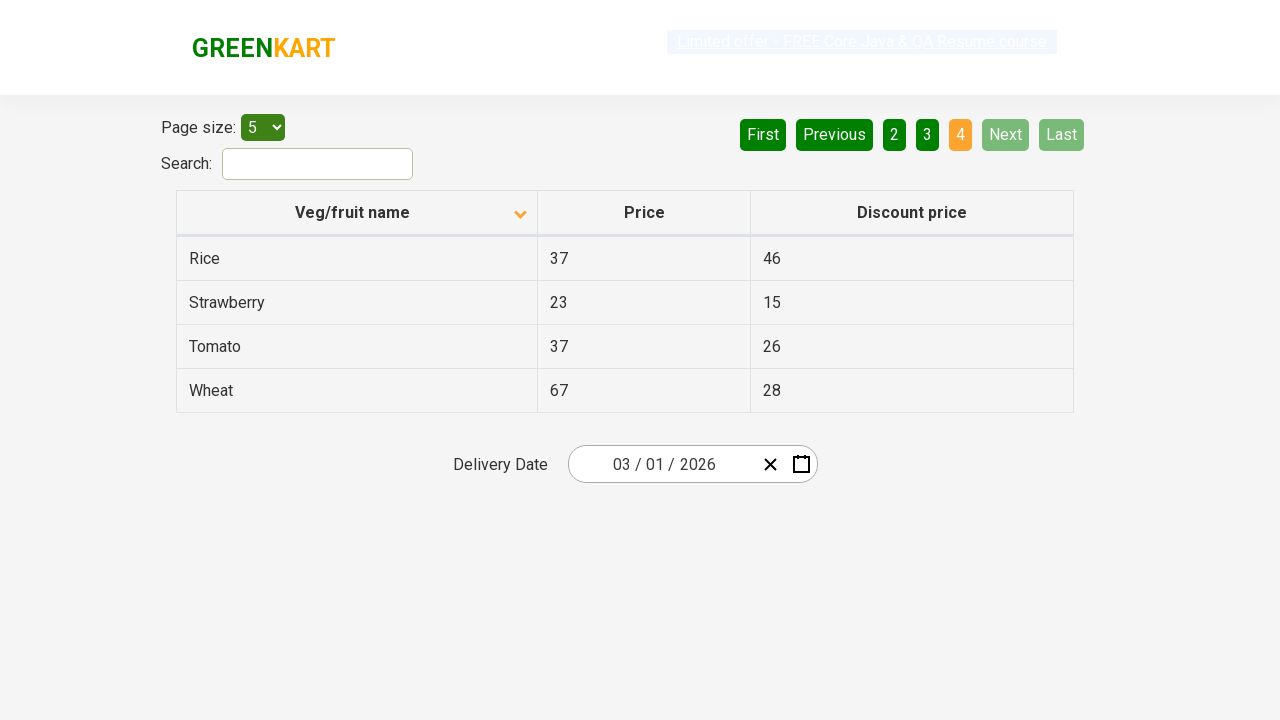

Found Rice in the offers table
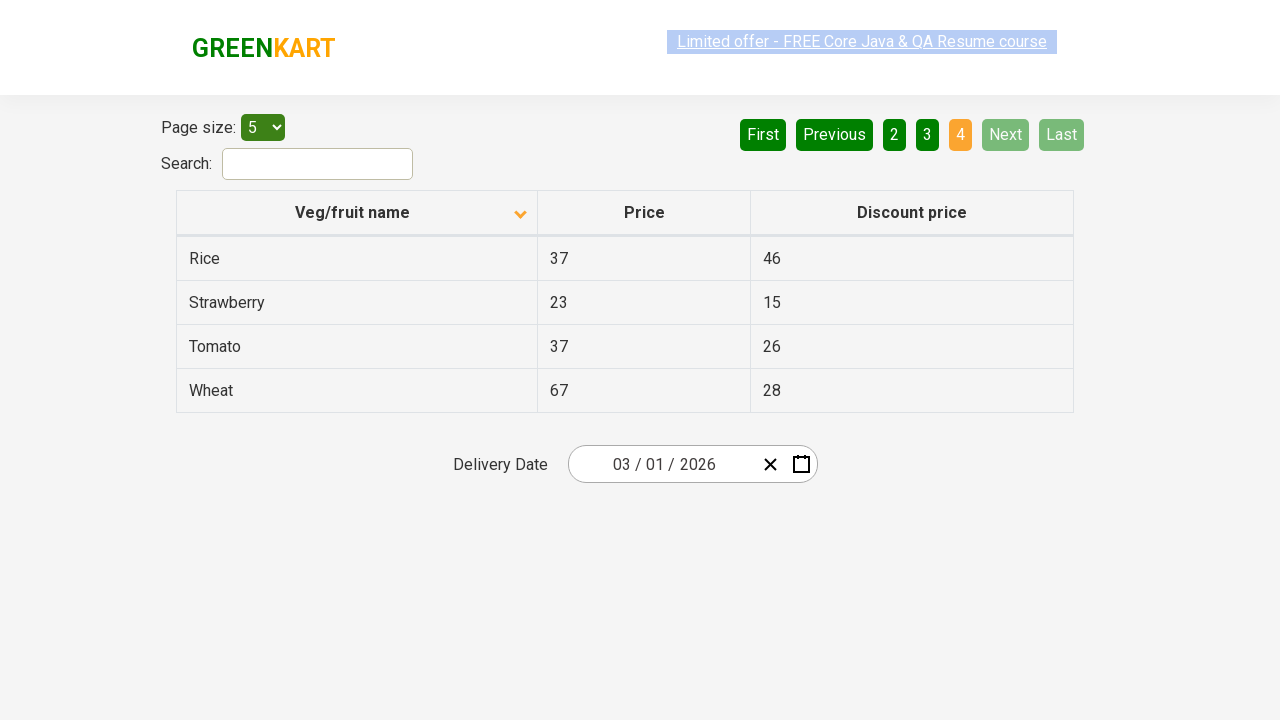

Confirmed Rice was found in the offers table
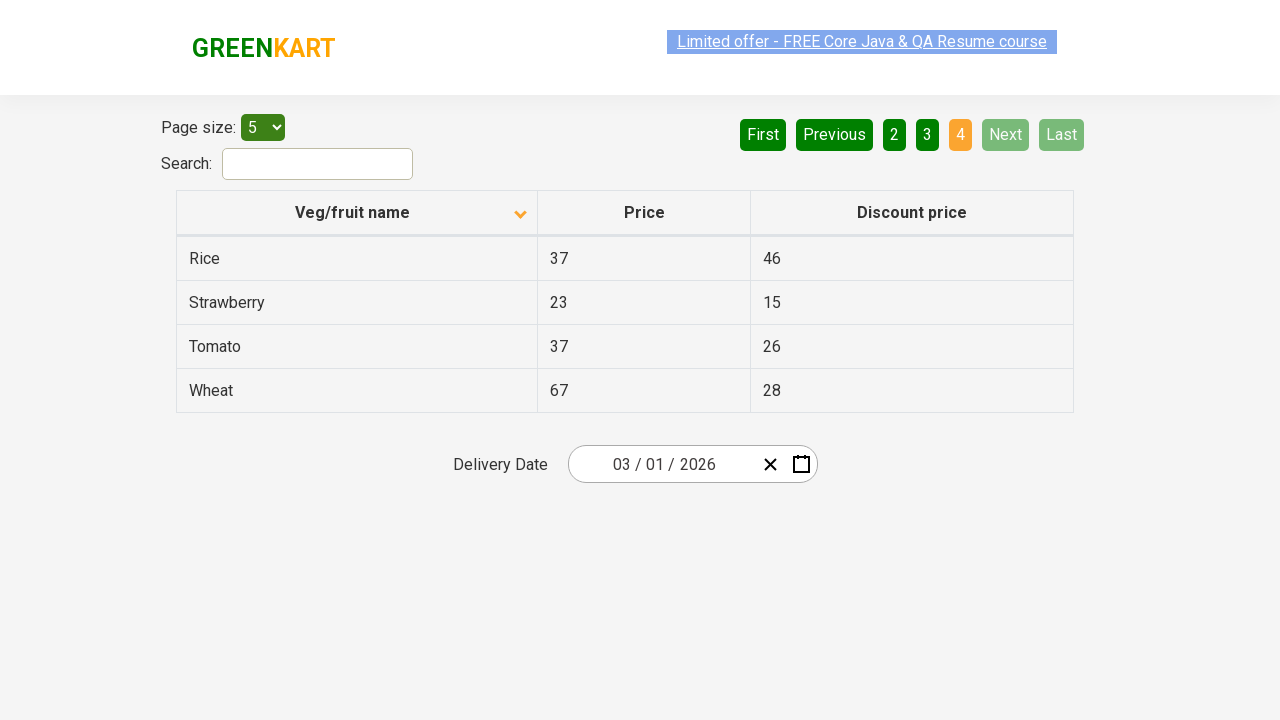

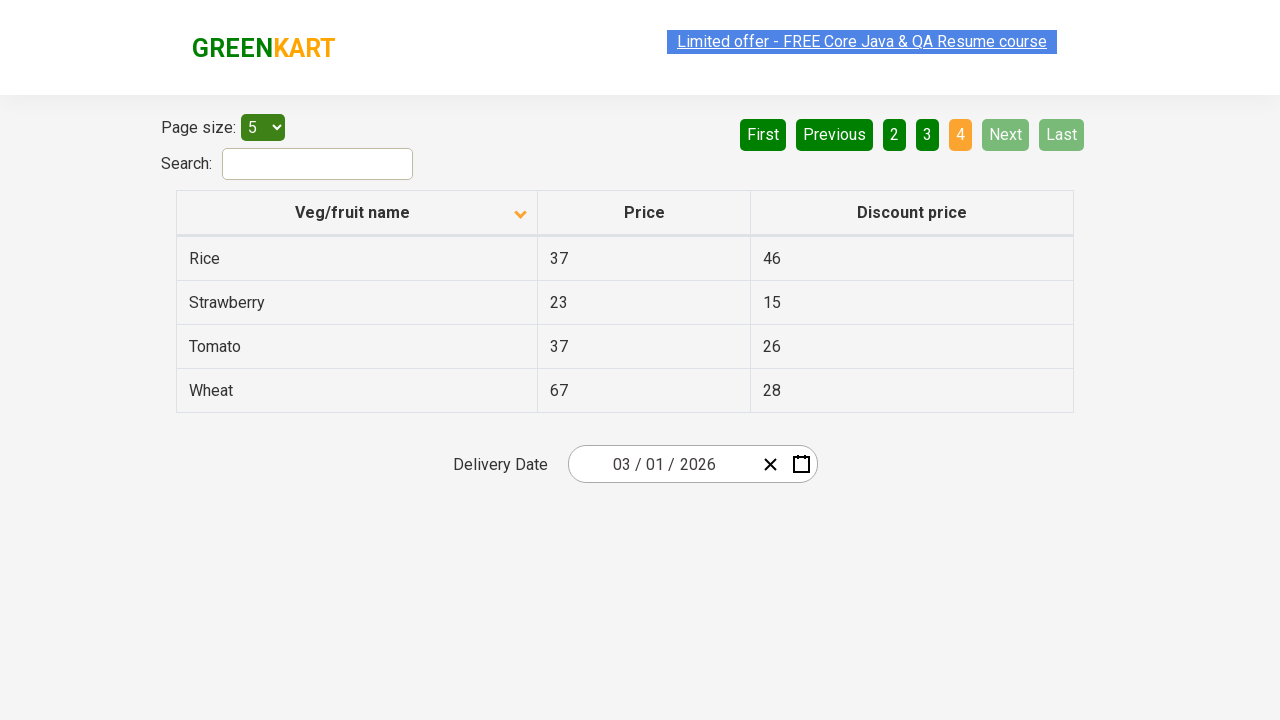